Navigates to a Japanese game website and waits for the image carousel/slider banners to load, verifying that banner images are present in the slick slider component.

Starting URL: https://dopa-game.jp/

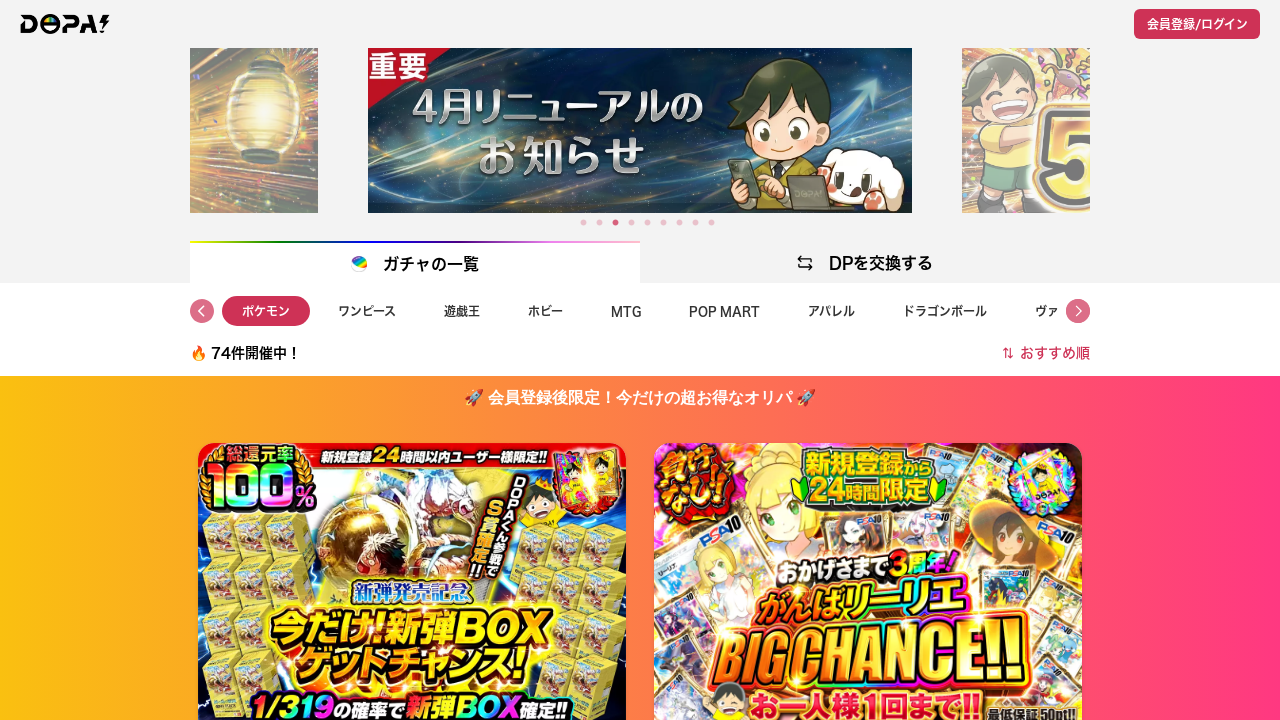

Navigated to Japanese game website https://dopa-game.jp/
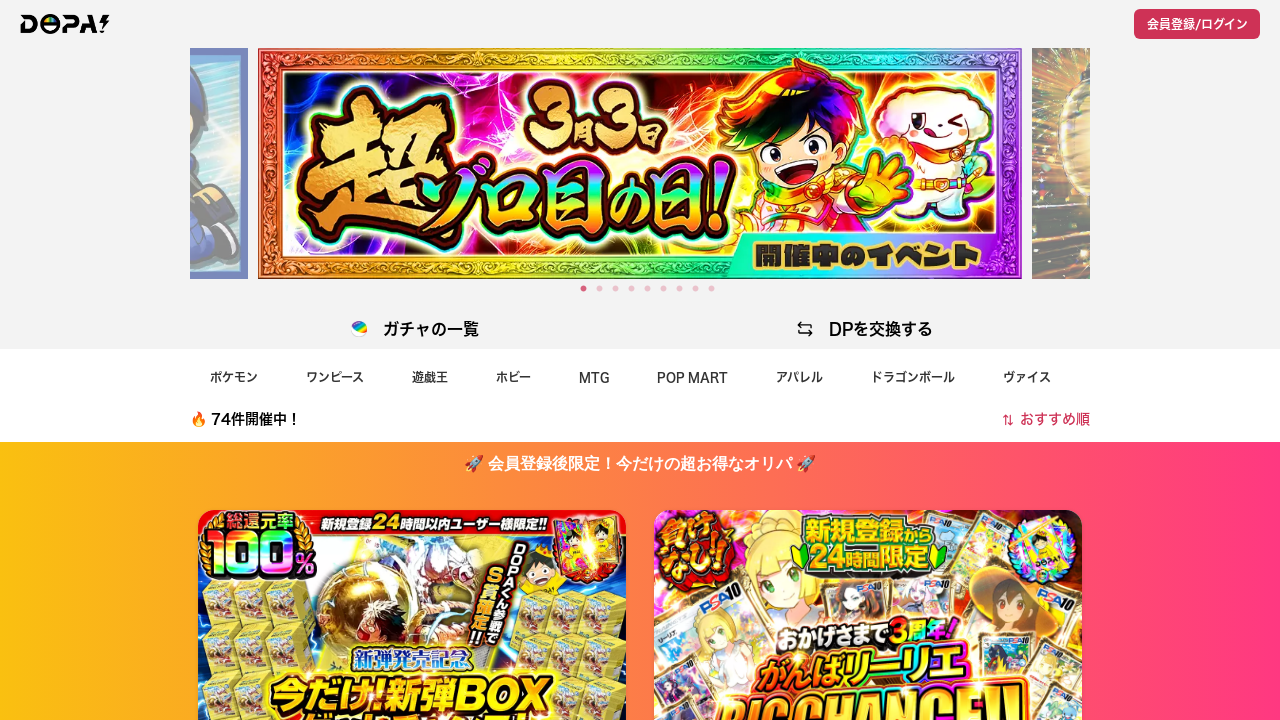

Waited for slick slider images to attach to DOM
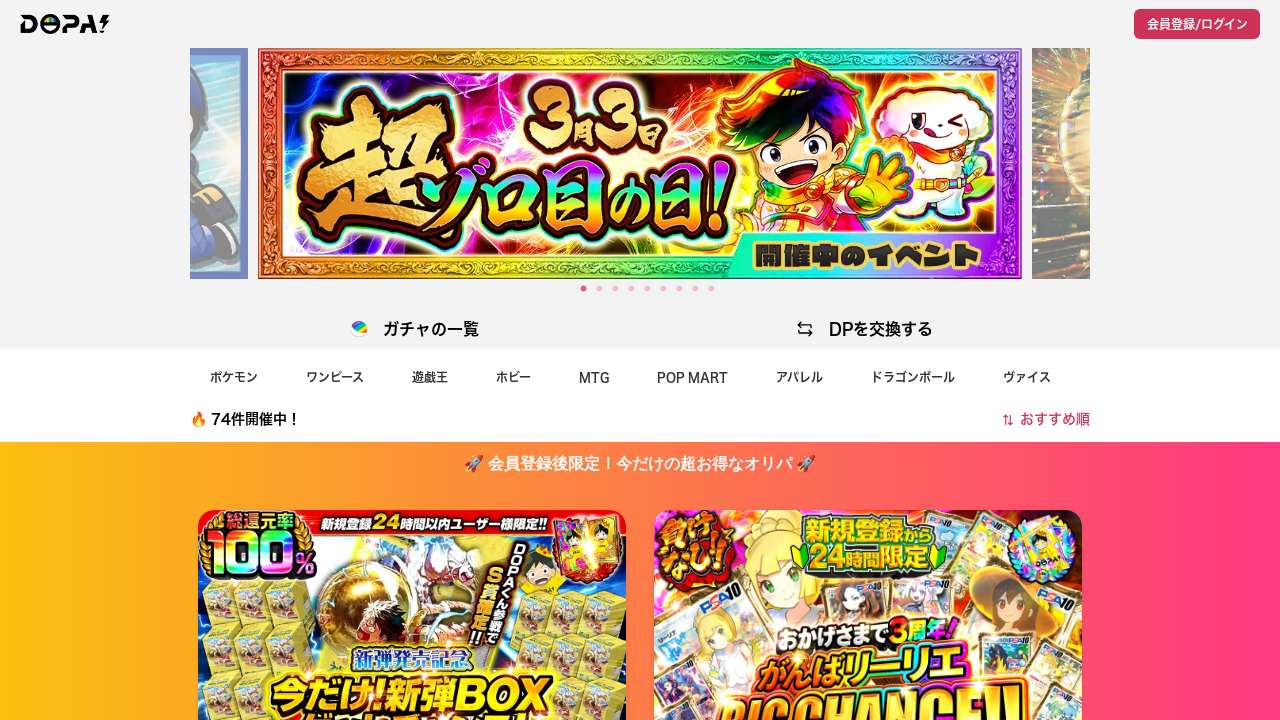

Waited 2 seconds for carousel to fully initialize
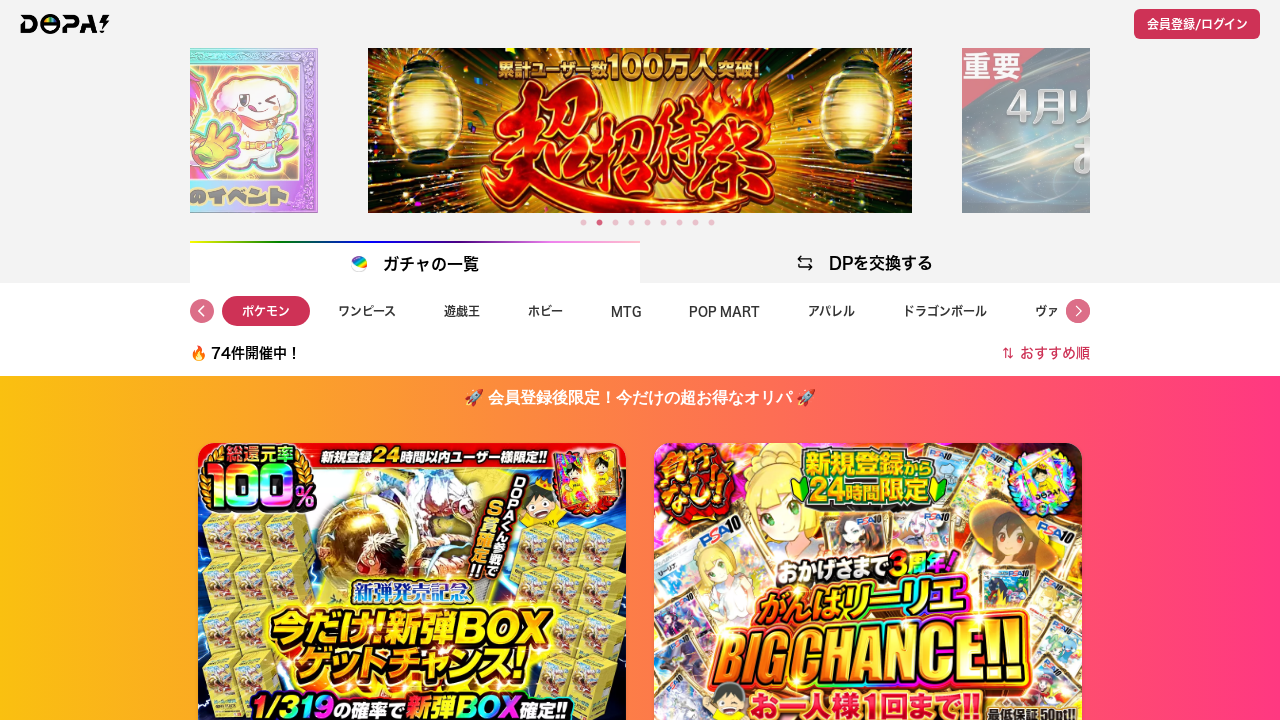

Verified banner images are present in slider - found 20 images
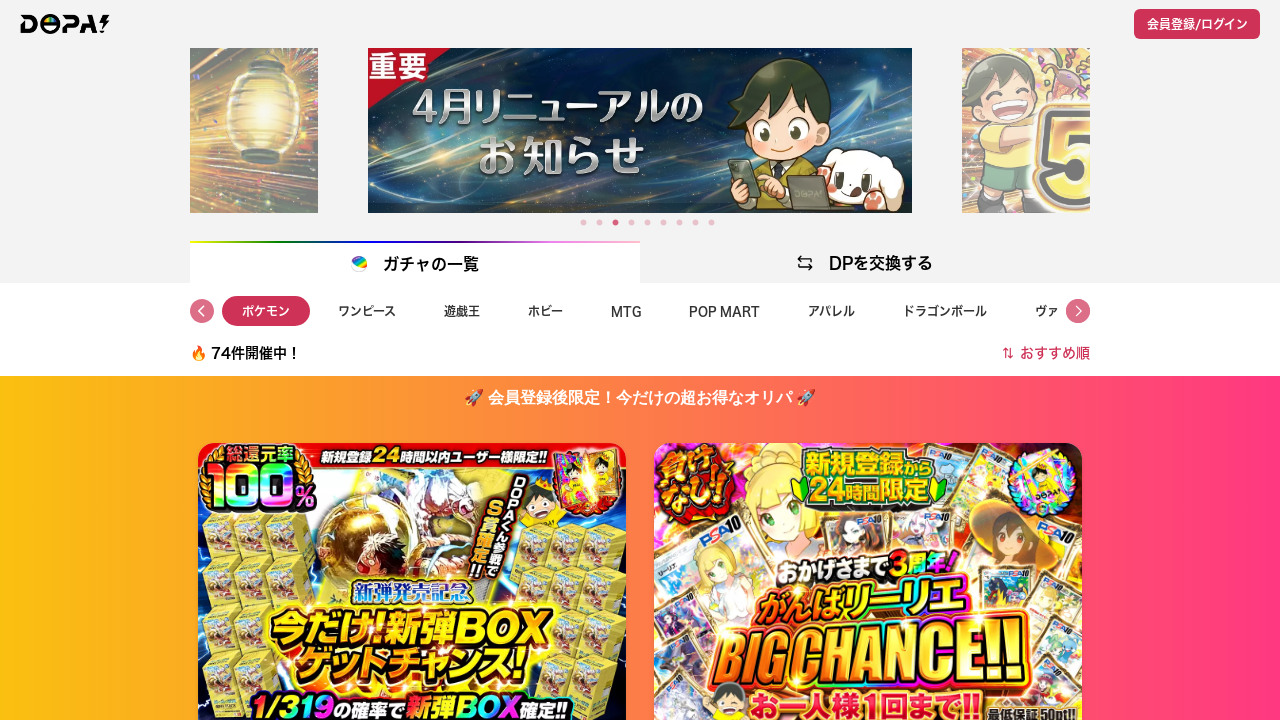

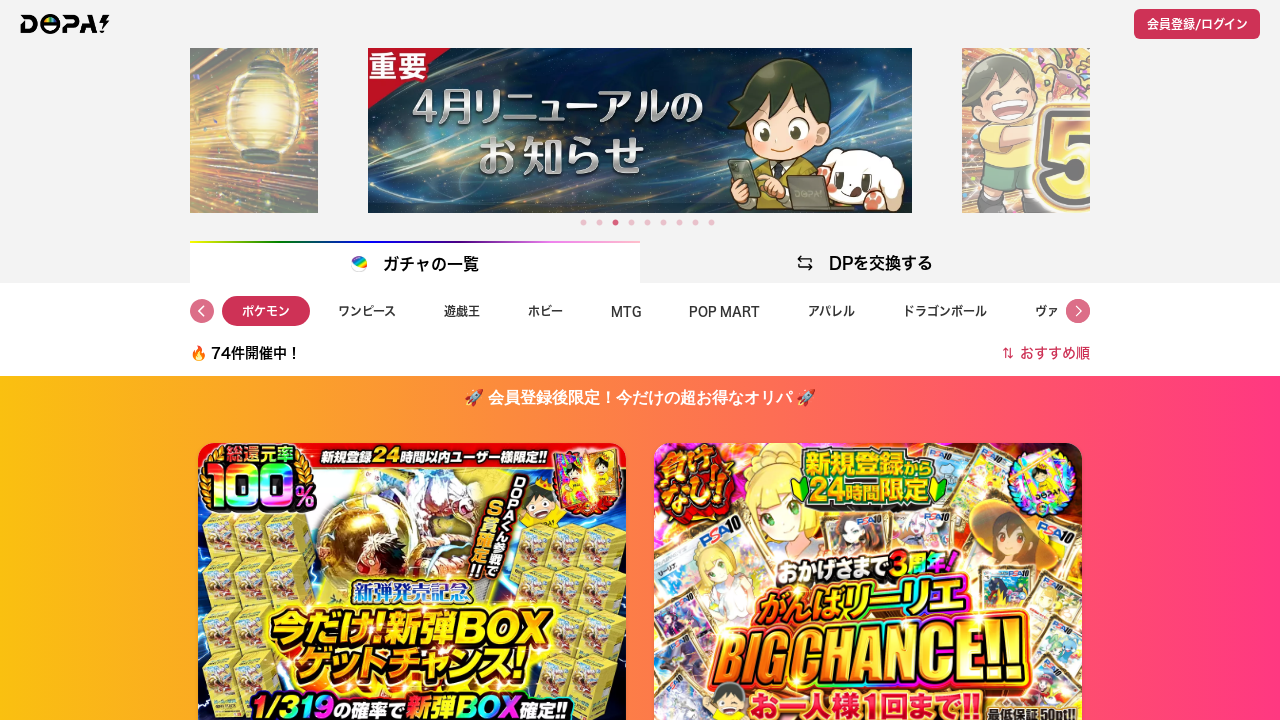